Tests window handling functionality by opening a new window, switching between windows, and verifying page titles and text content

Starting URL: https://the-internet.herokuapp.com/windows

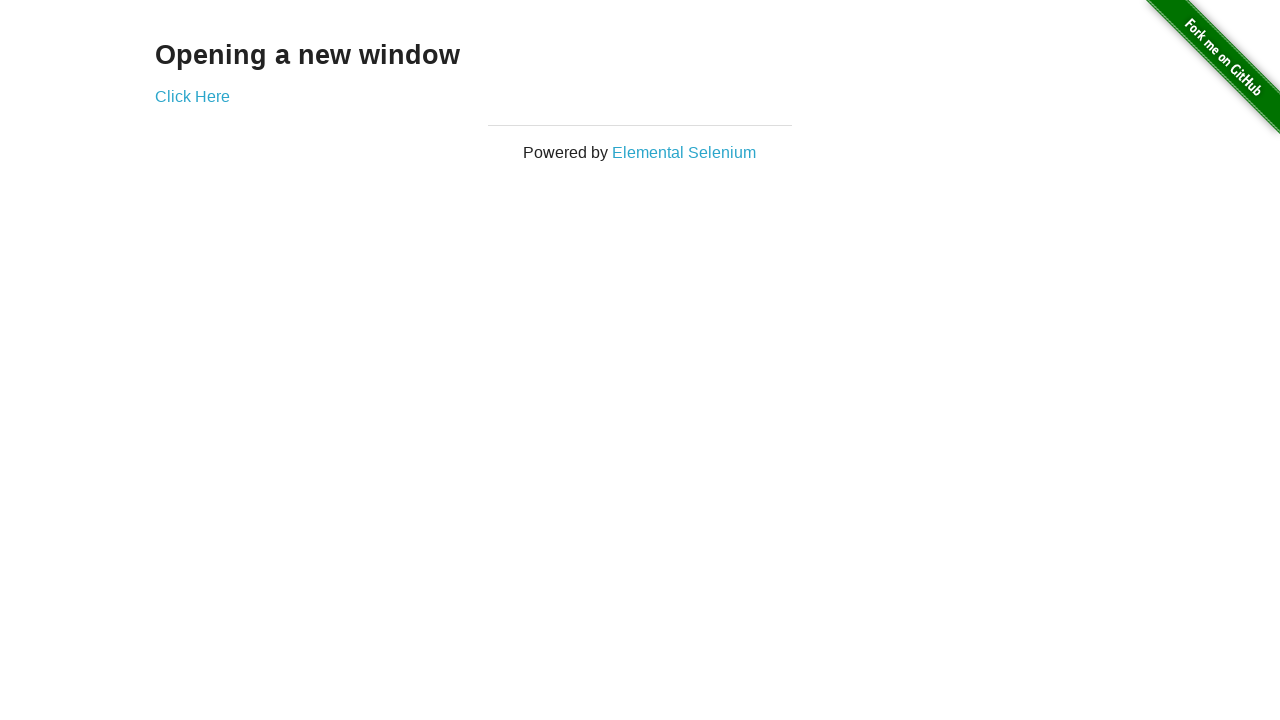

Set initial page handle
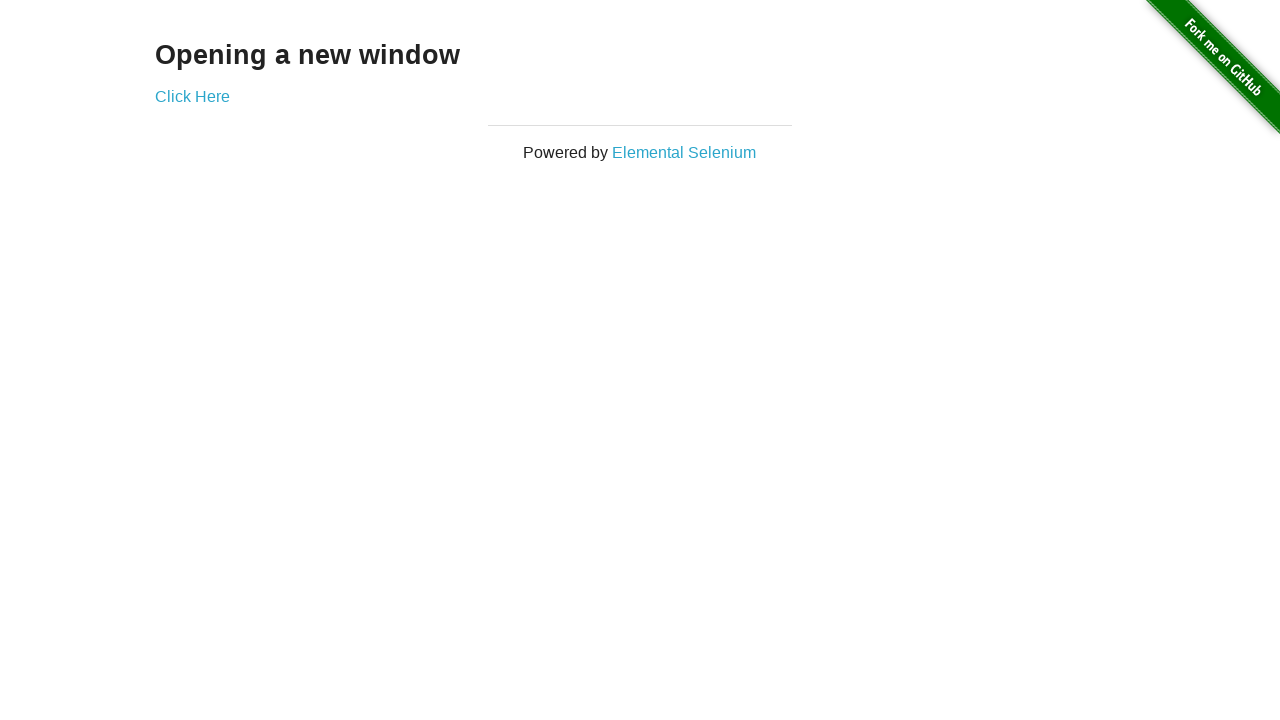

Retrieved heading text from initial page
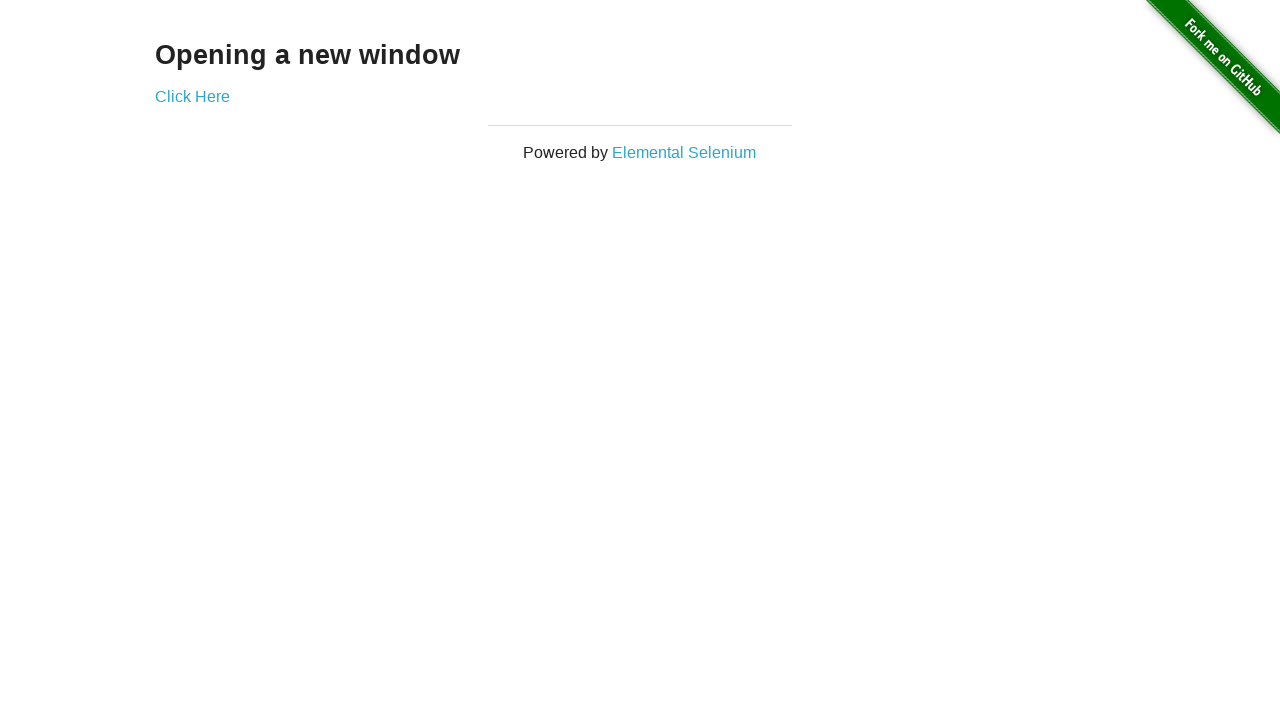

Verified heading text is 'Opening a new window'
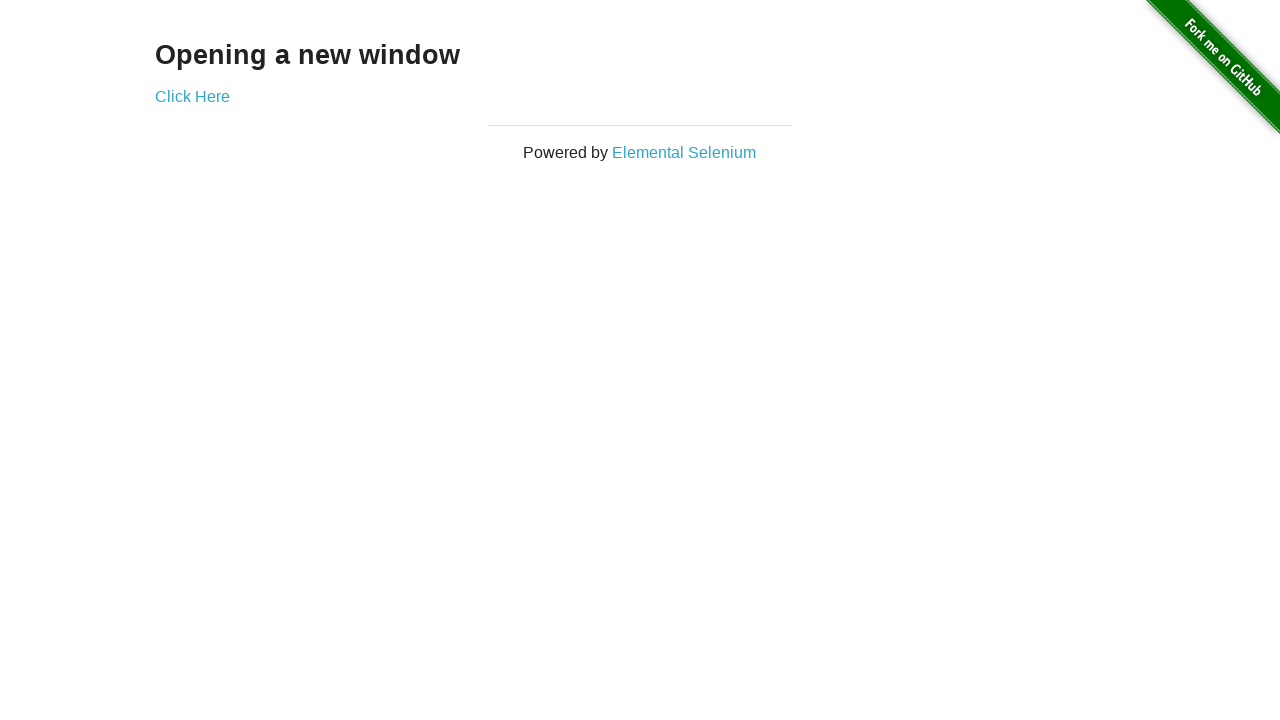

Verified initial page title is 'The Internet'
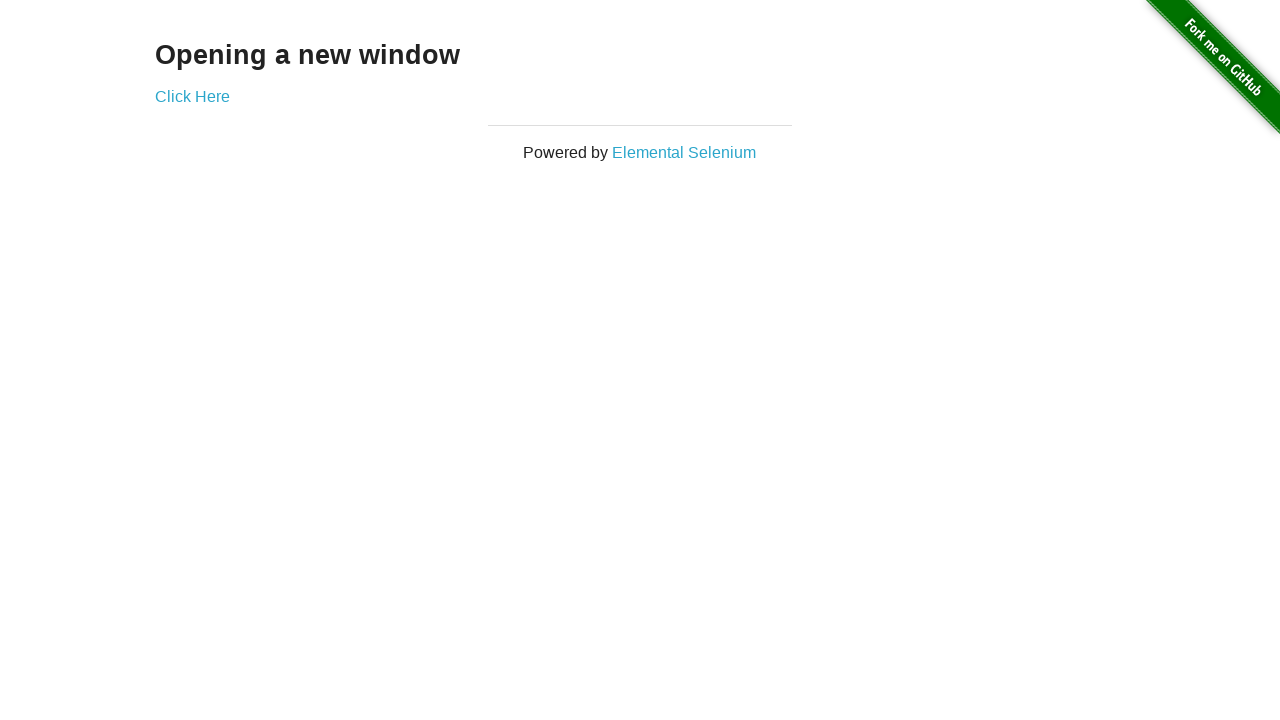

Clicked 'Click Here' link and opened new window at (192, 96) on xpath=//a[text()='Click Here']
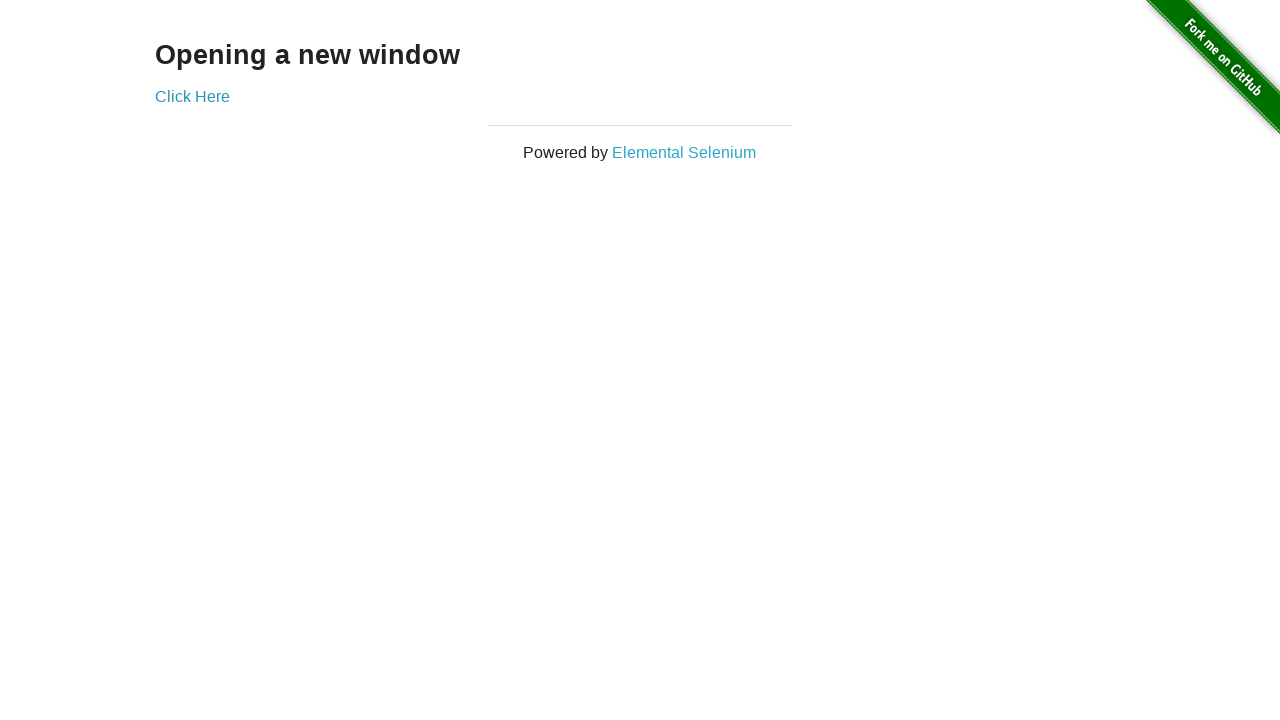

Verified new window title is 'New Window'
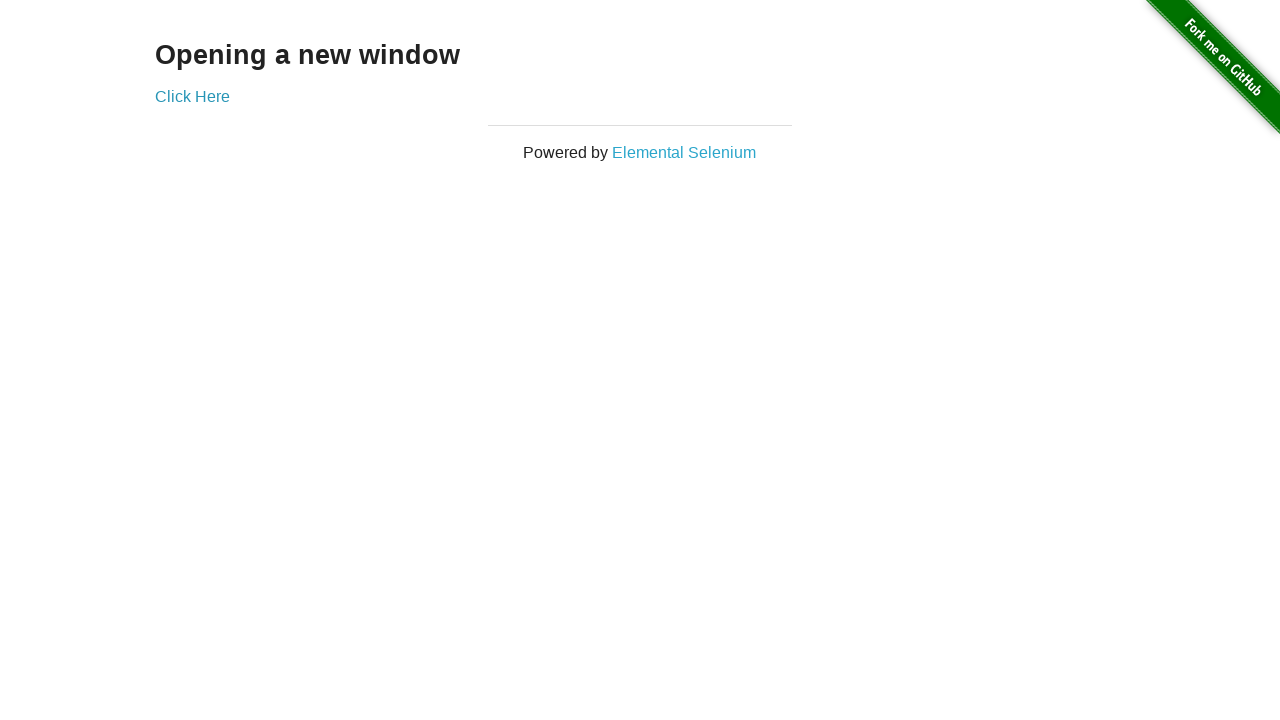

Switched back to initial page
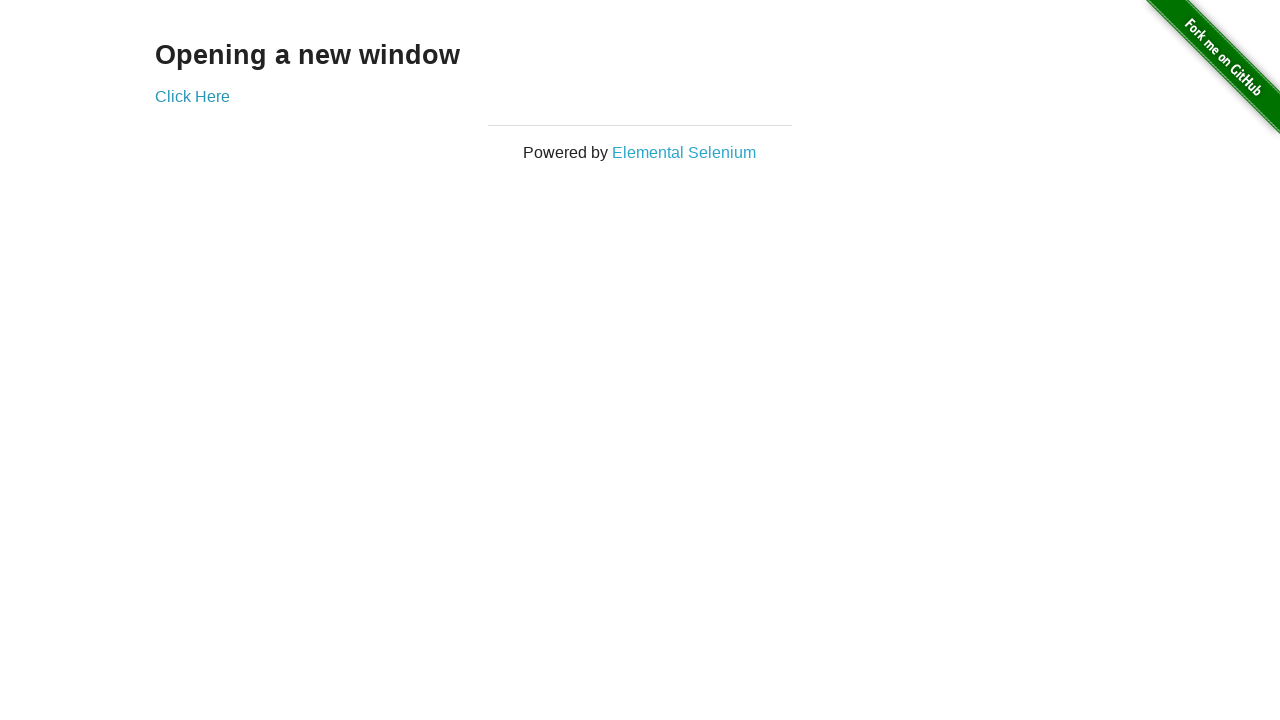

Verified initial page title is still 'The Internet'
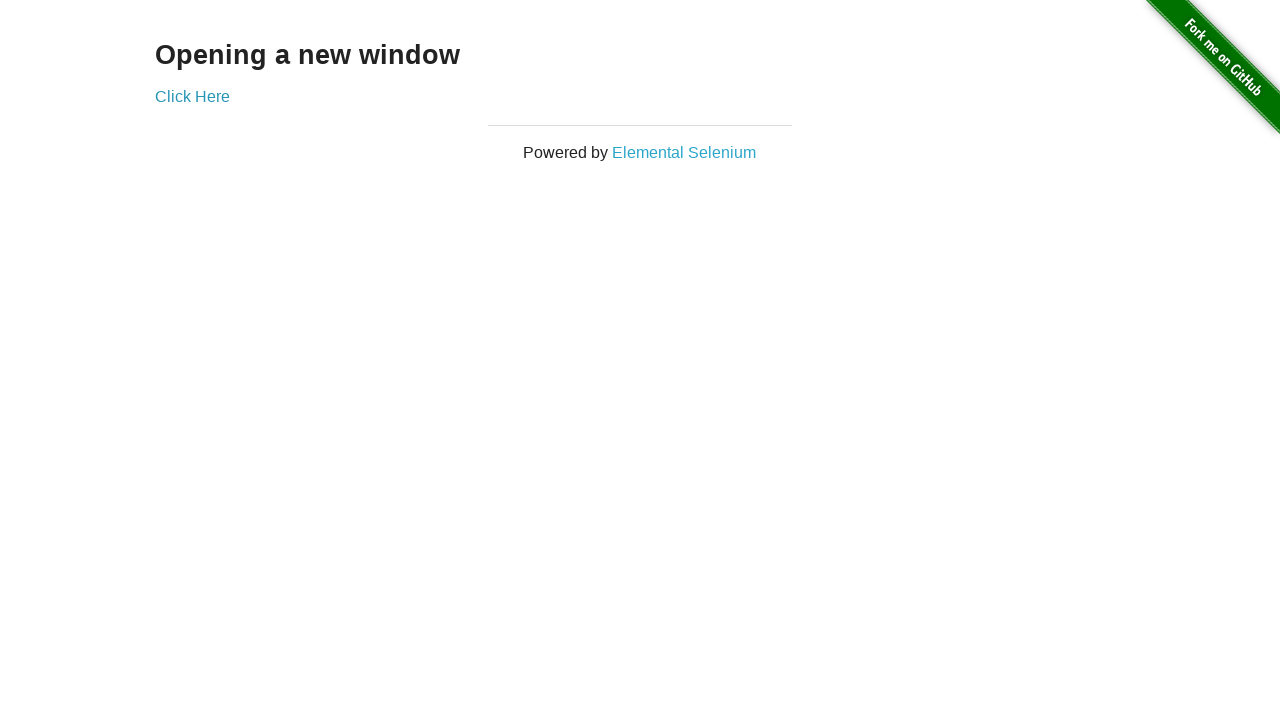

Switched to new window
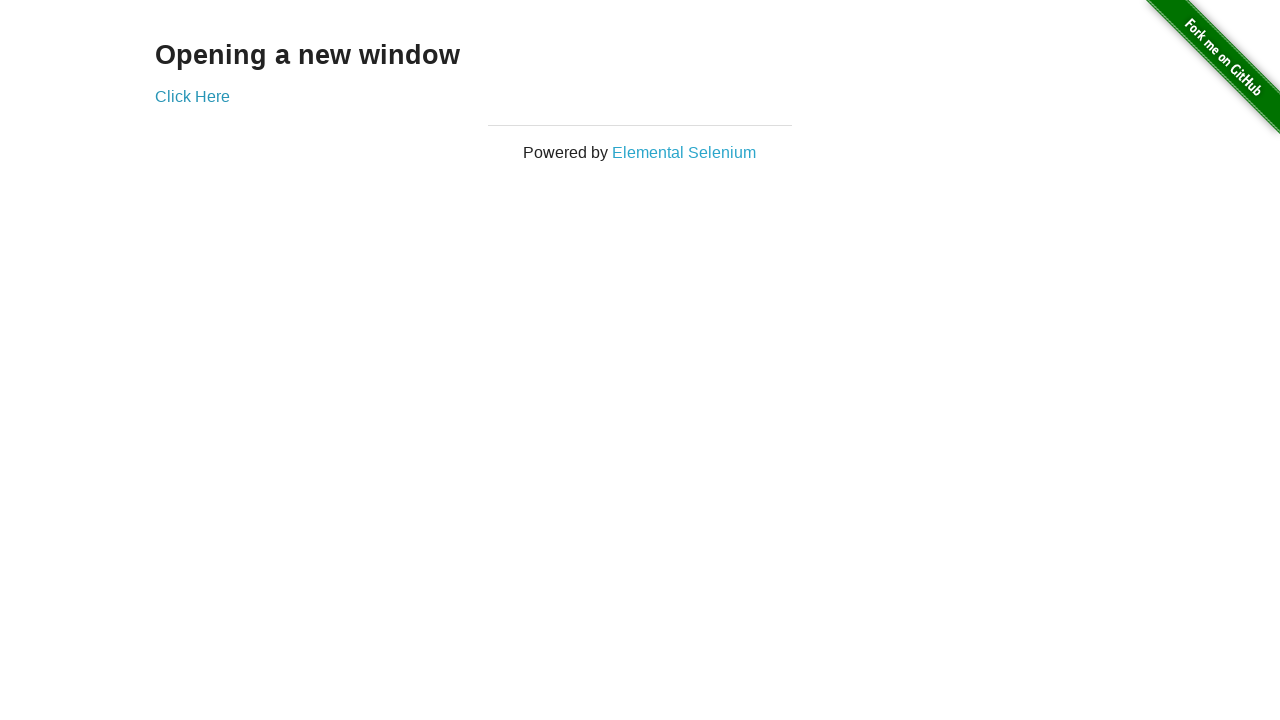

Switched back to initial page again
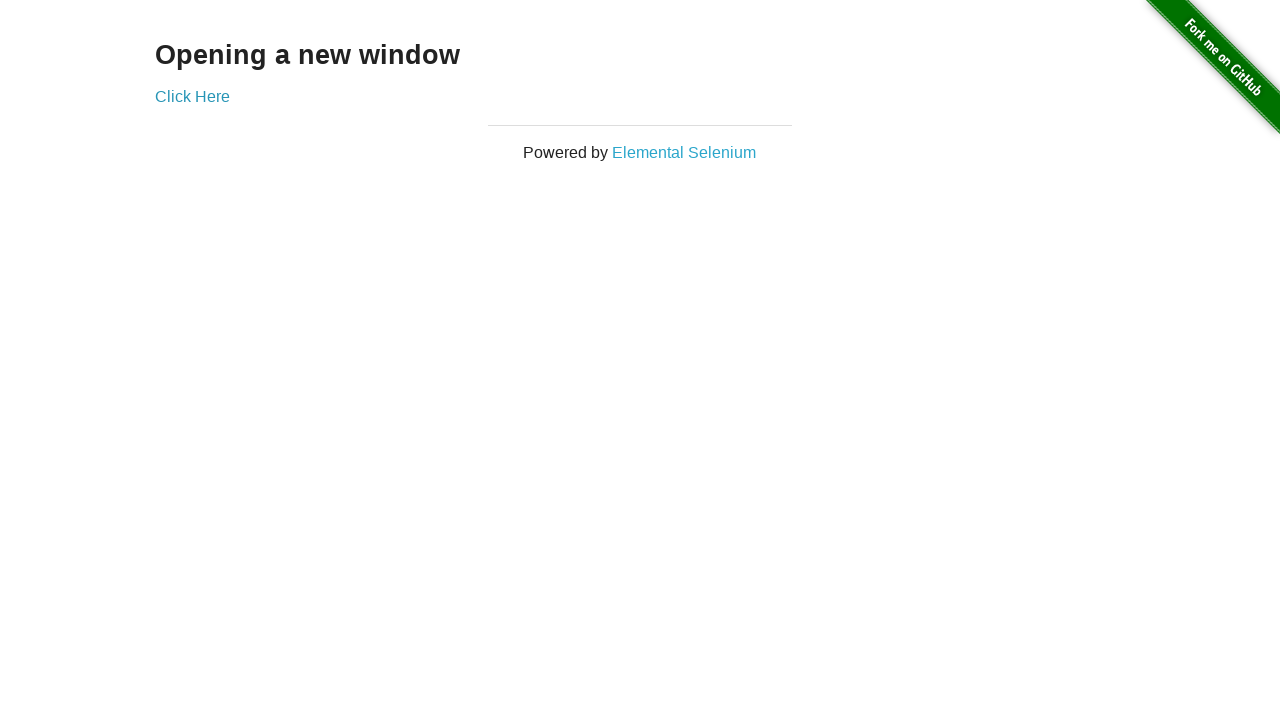

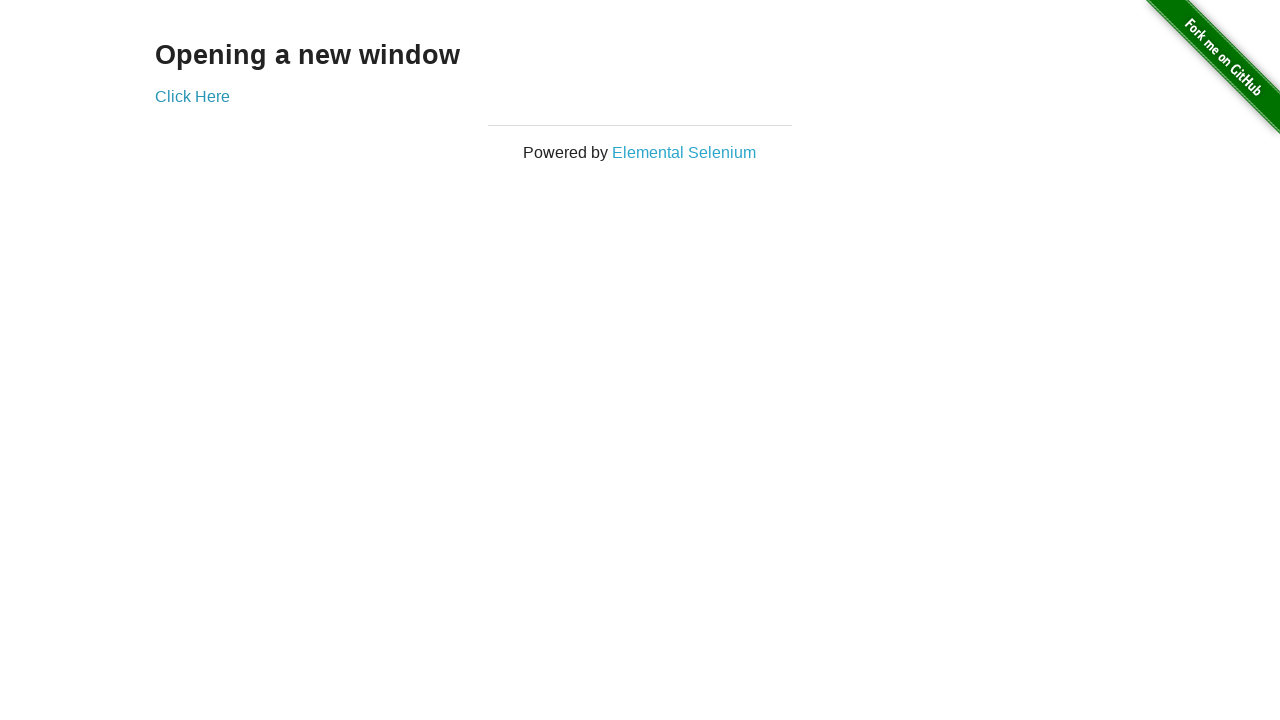